Tests working with multiple browser windows by clicking a link that opens a new window, then switching between the original and new windows to verify their titles.

Starting URL: https://the-internet.herokuapp.com/windows

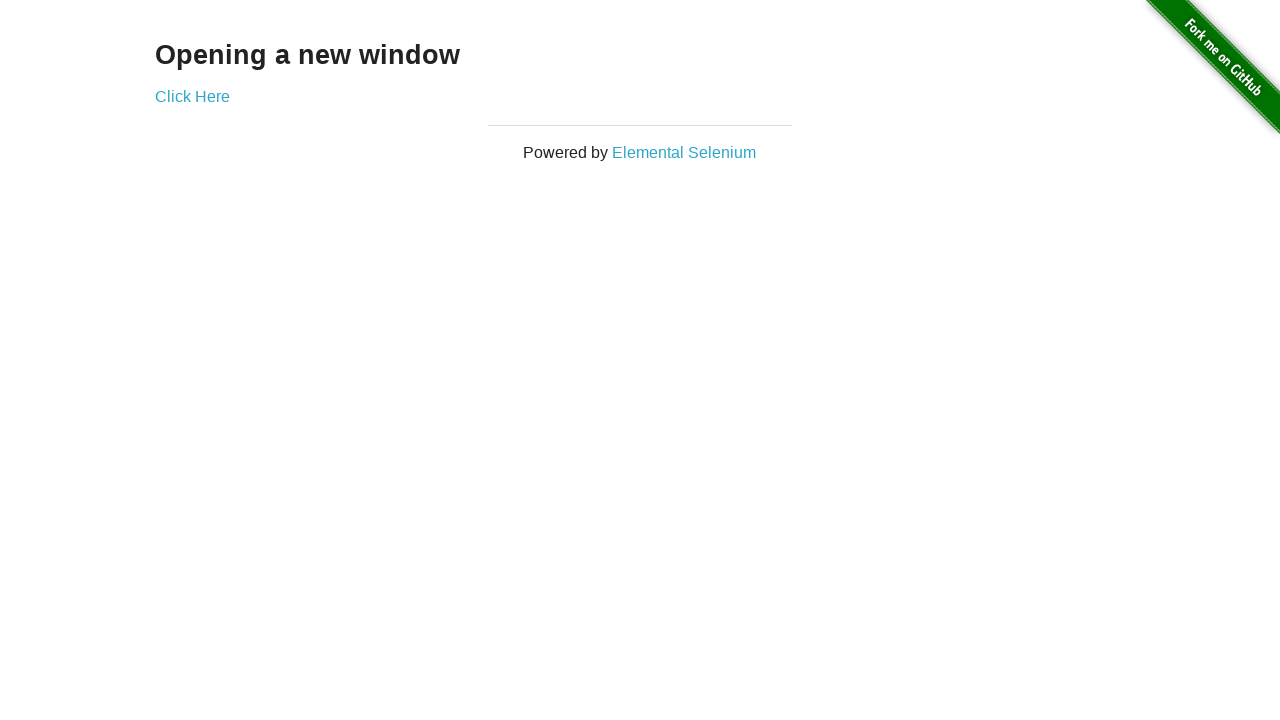

Clicked link to open new window at (192, 96) on .example a
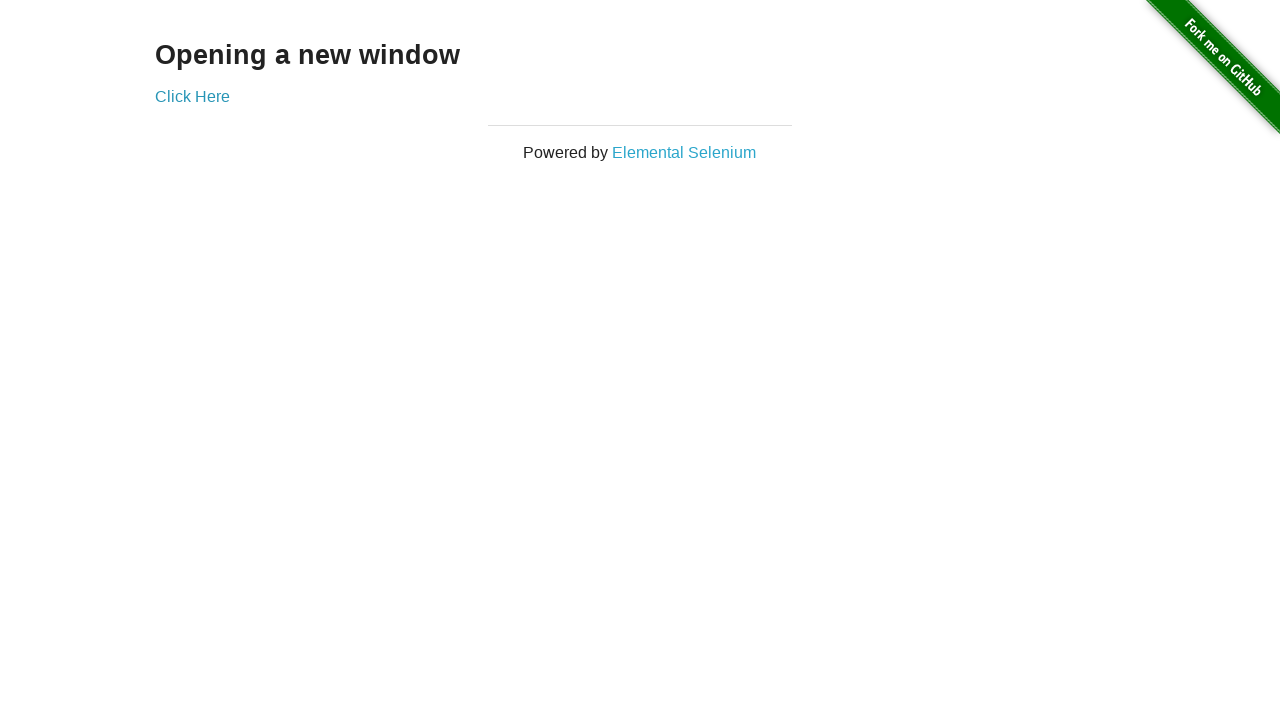

Captured new window page object
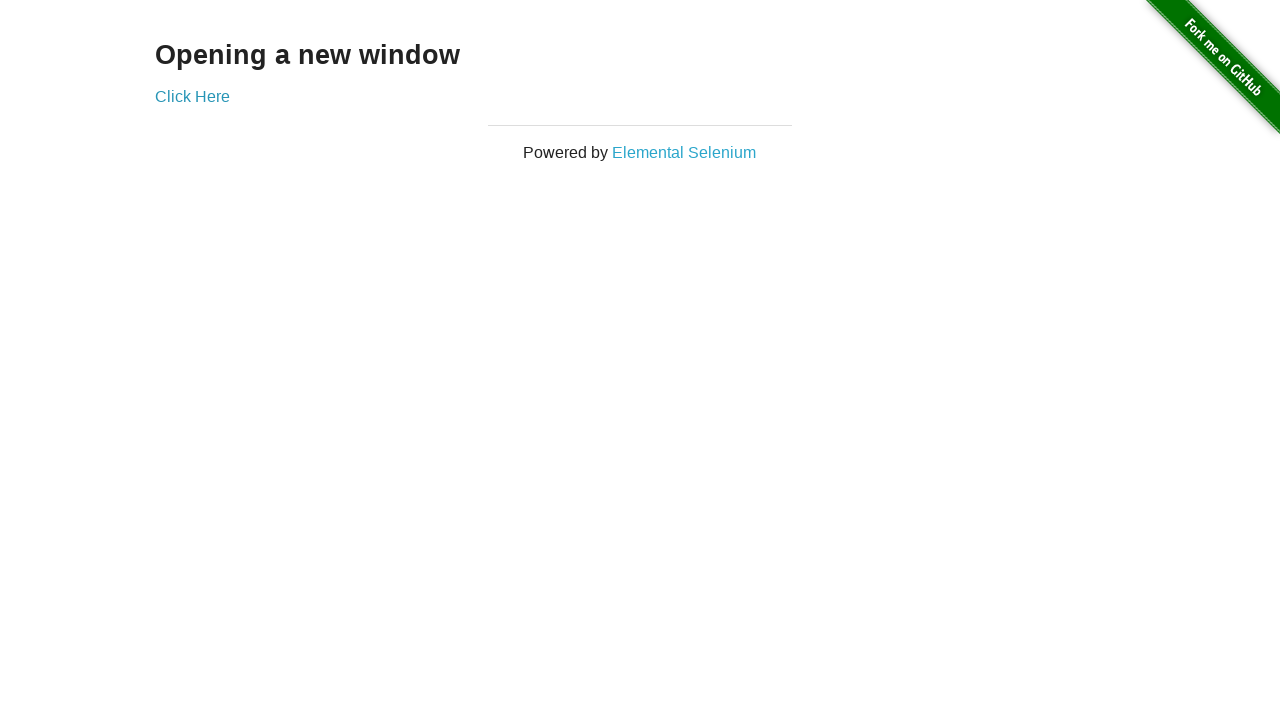

Verified original window title is 'The Internet'
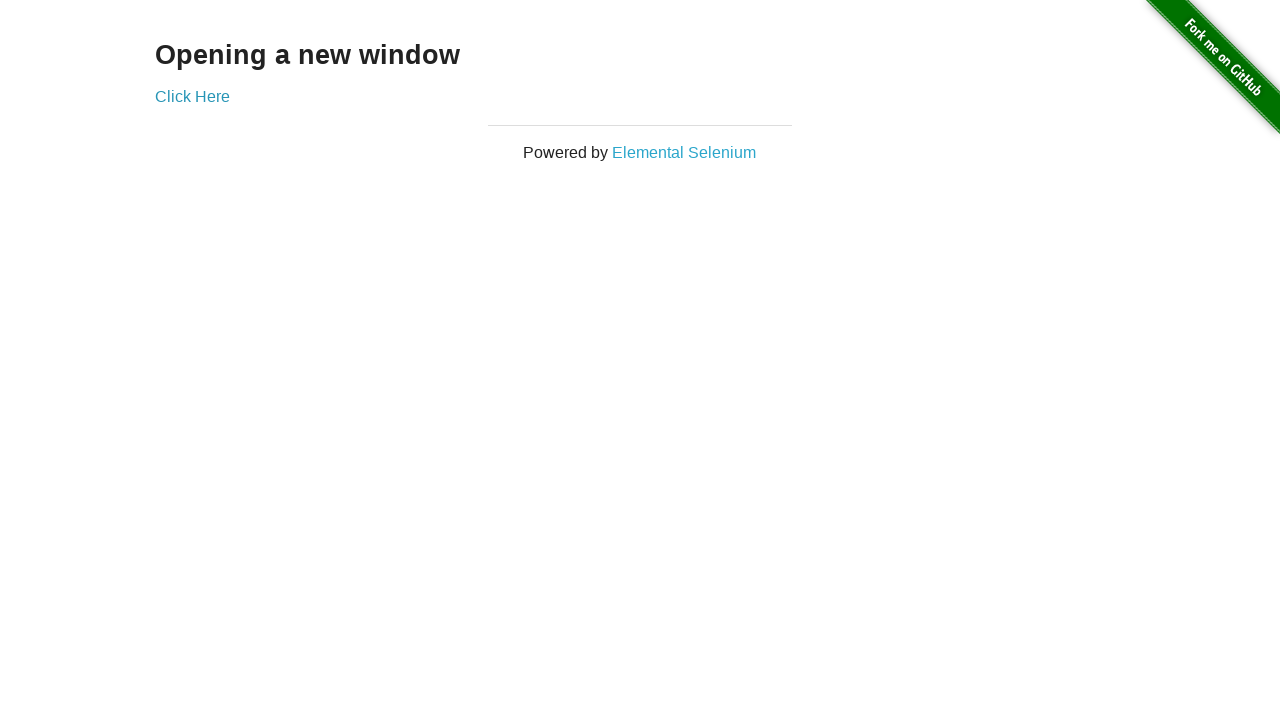

Waited for new window page to load
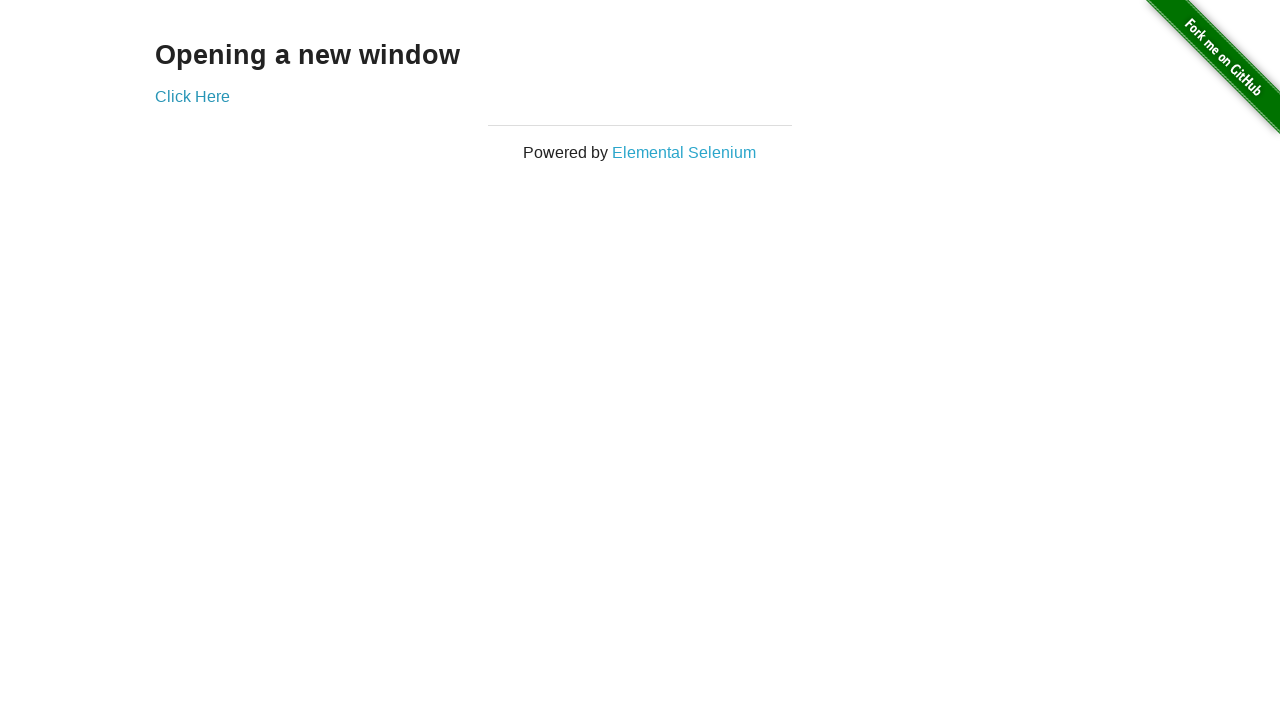

Verified new window title is 'New Window'
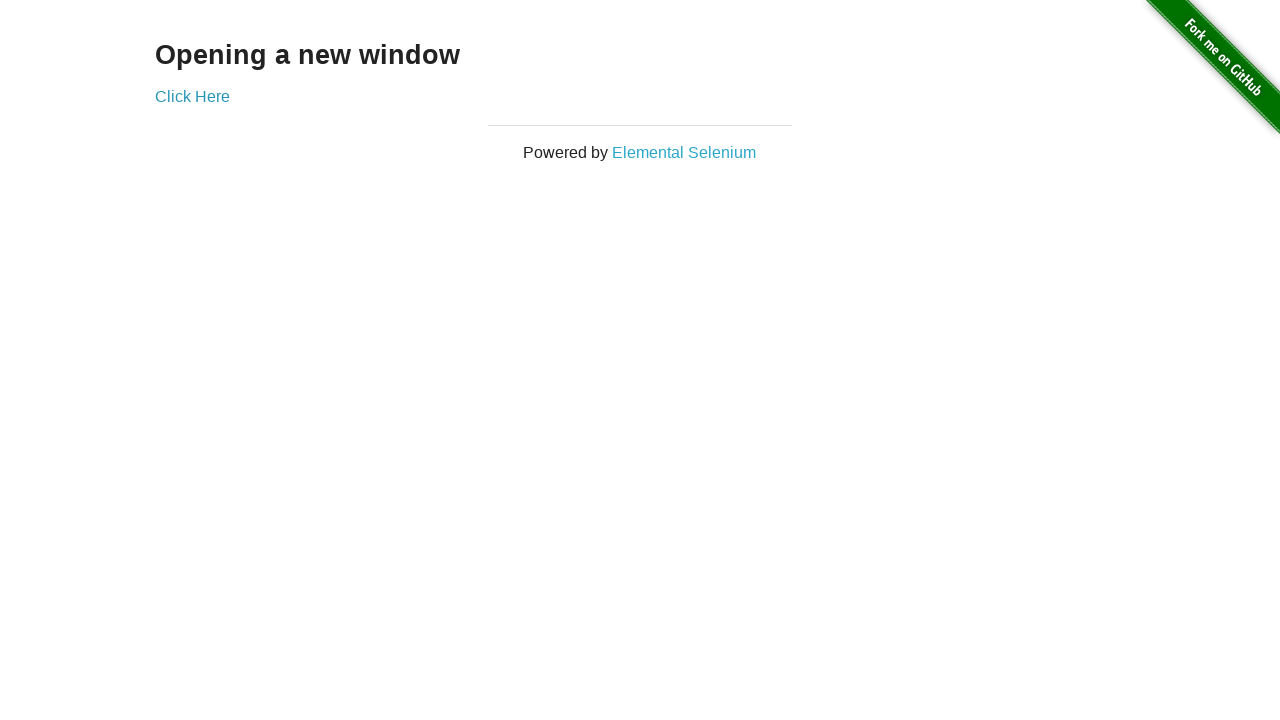

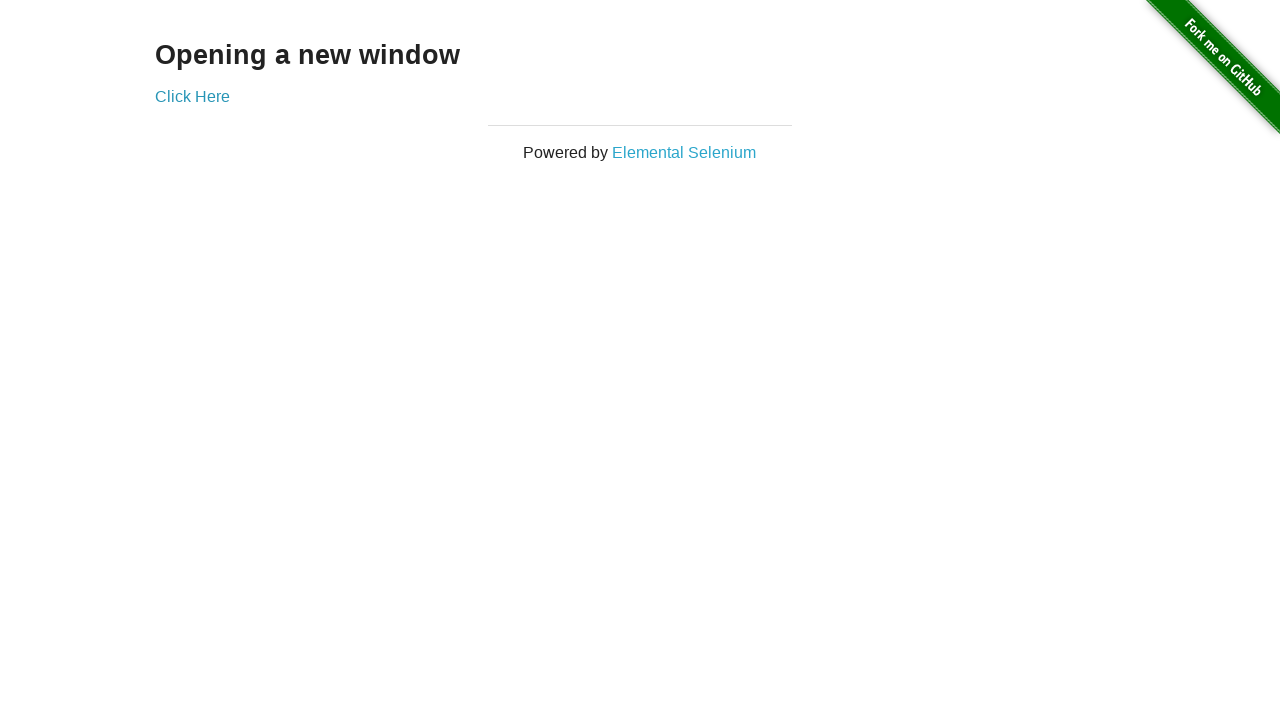